Tests dropdown functionality by navigating to the dropdown page and selecting options using two different methods - direct option click and select by visible text

Starting URL: https://the-internet.herokuapp.com/

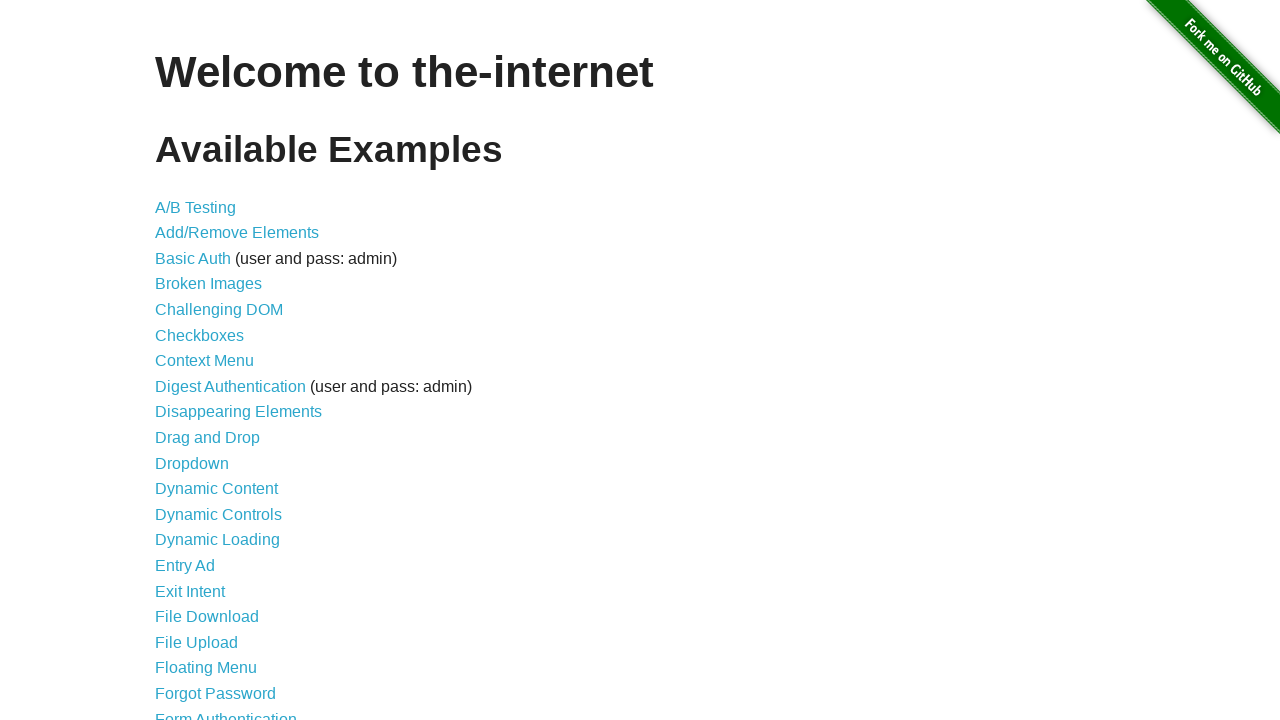

Clicked on the Dropdown link to navigate to dropdown page at (192, 463) on text=Dropdown
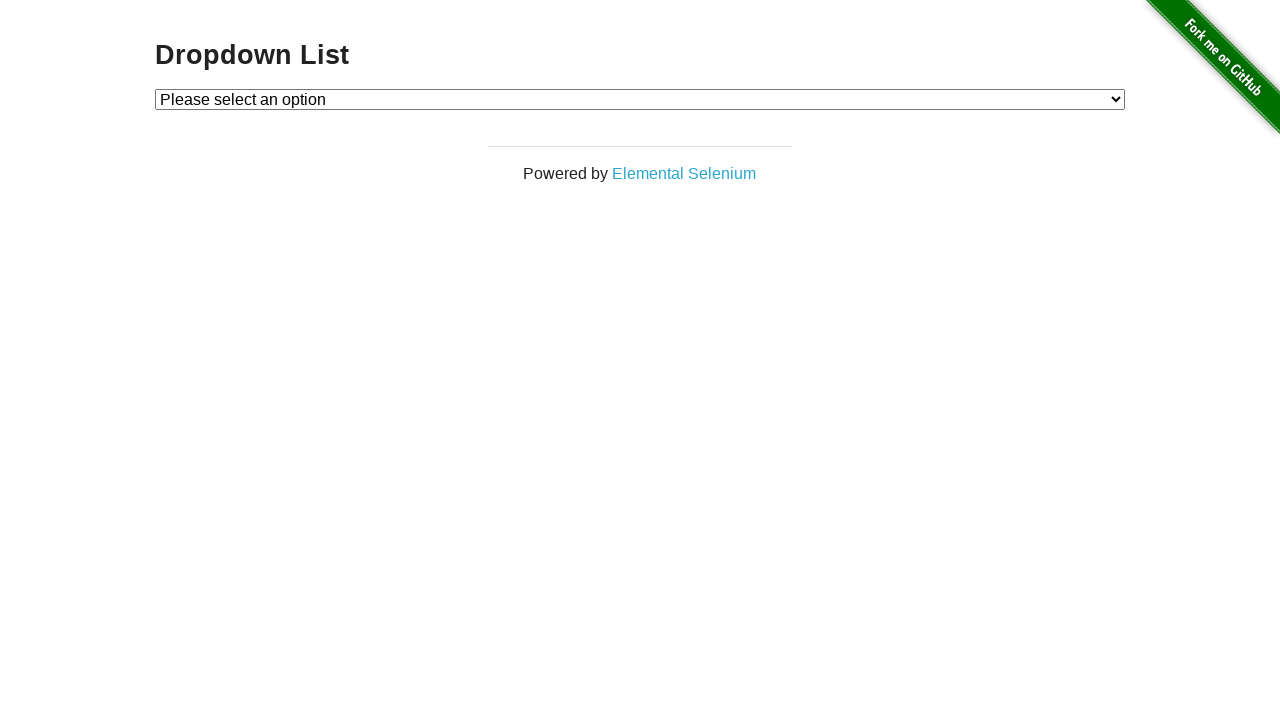

Dropdown element became visible
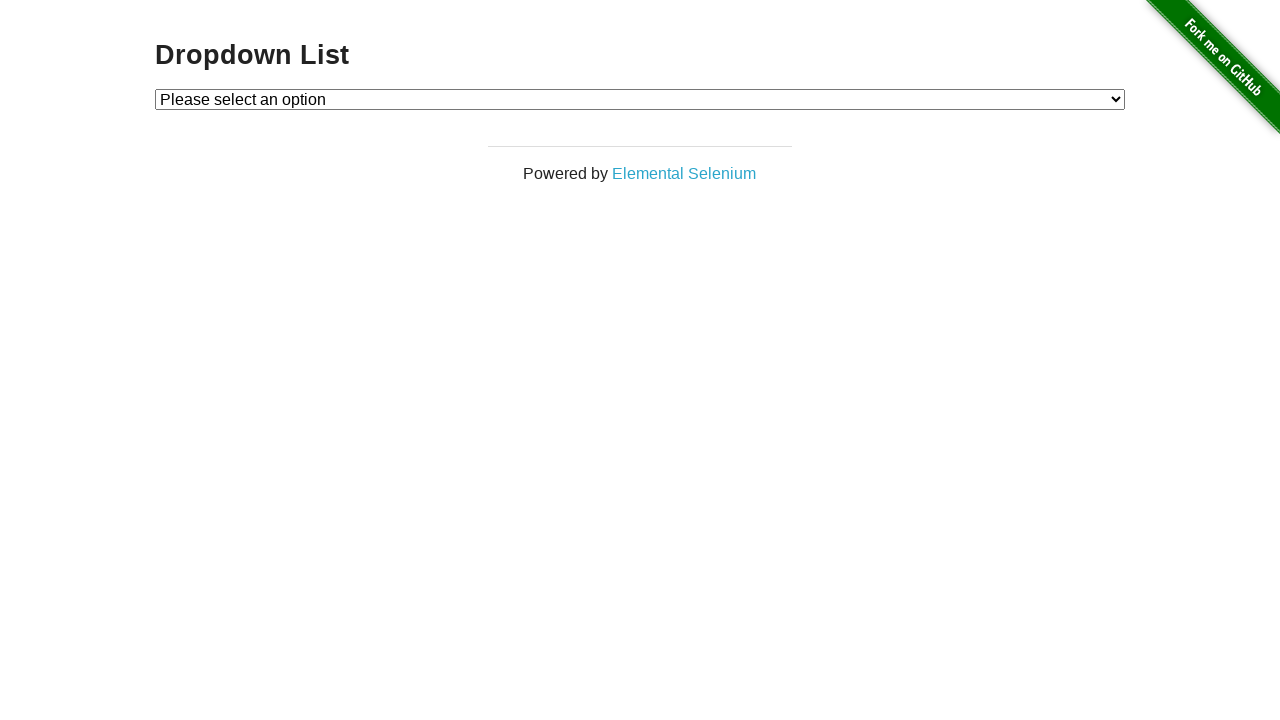

Selected 'Option 2' from dropdown by clicking directly on the option on select#dropdown
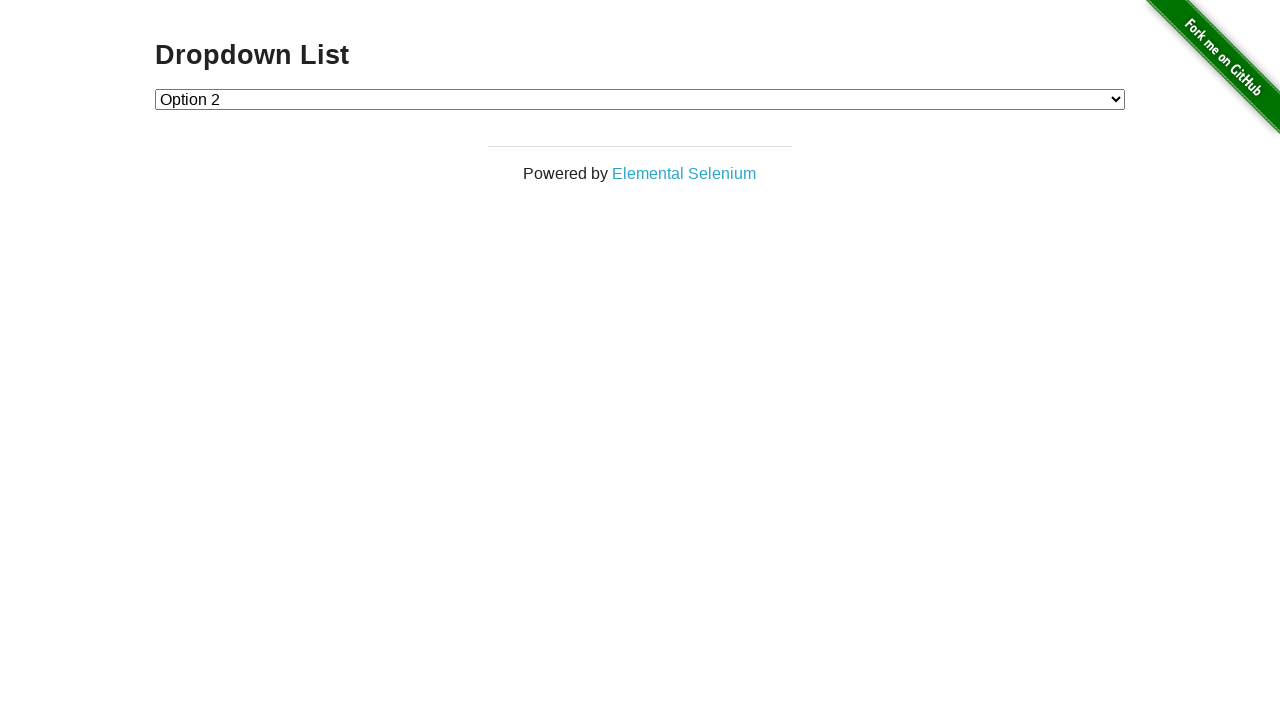

Waited 1 second to observe the selection of Option 2
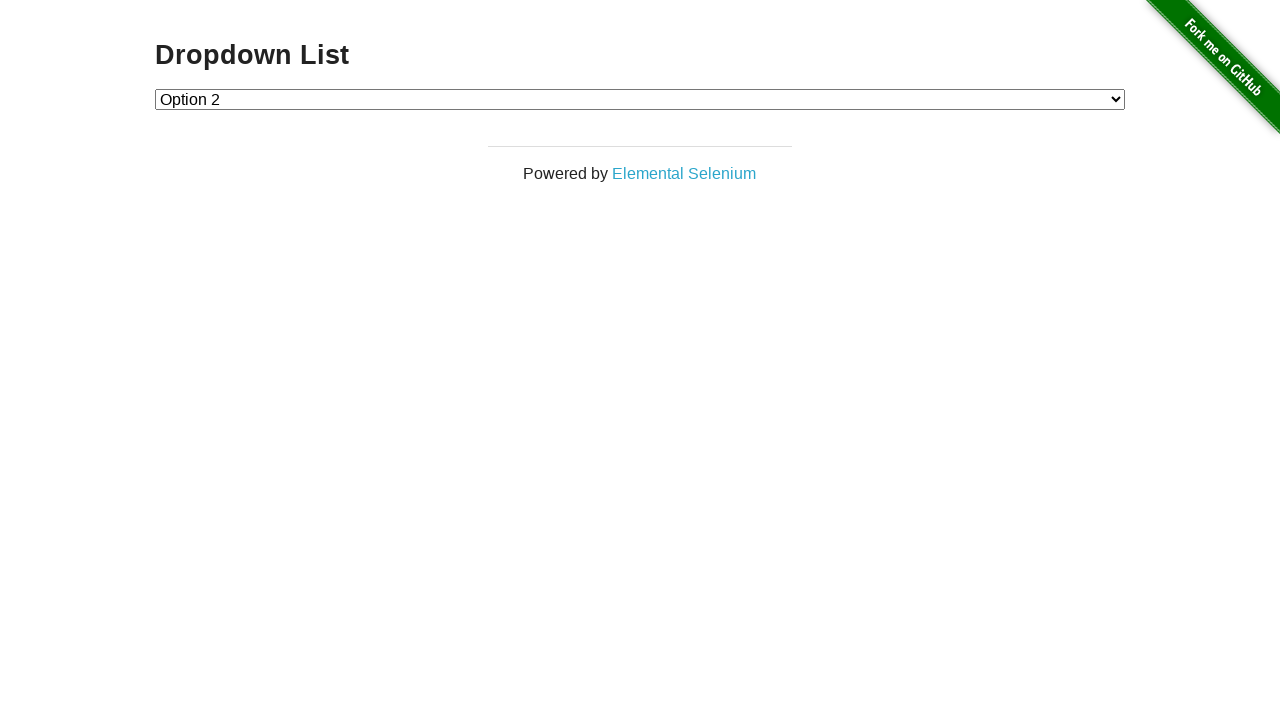

Selected 'Option 1' from dropdown using select by visible text on select#dropdown
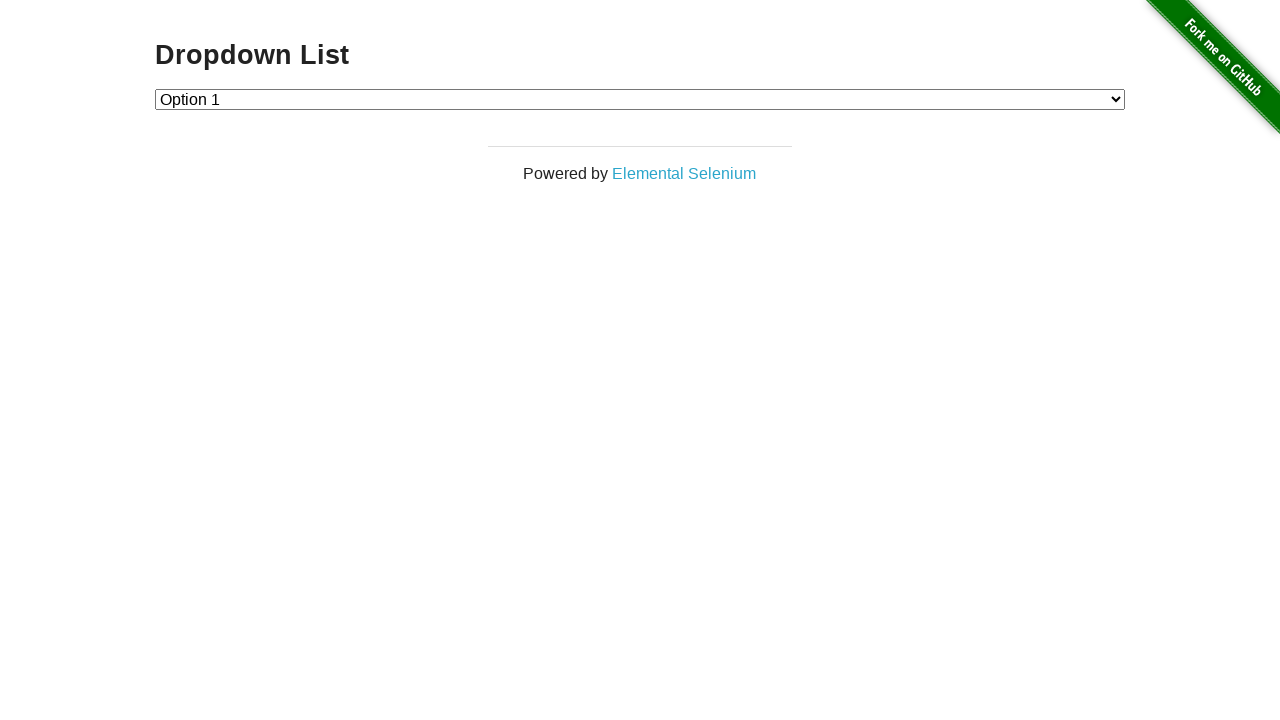

Waited 1 second to observe the final selection of Option 1
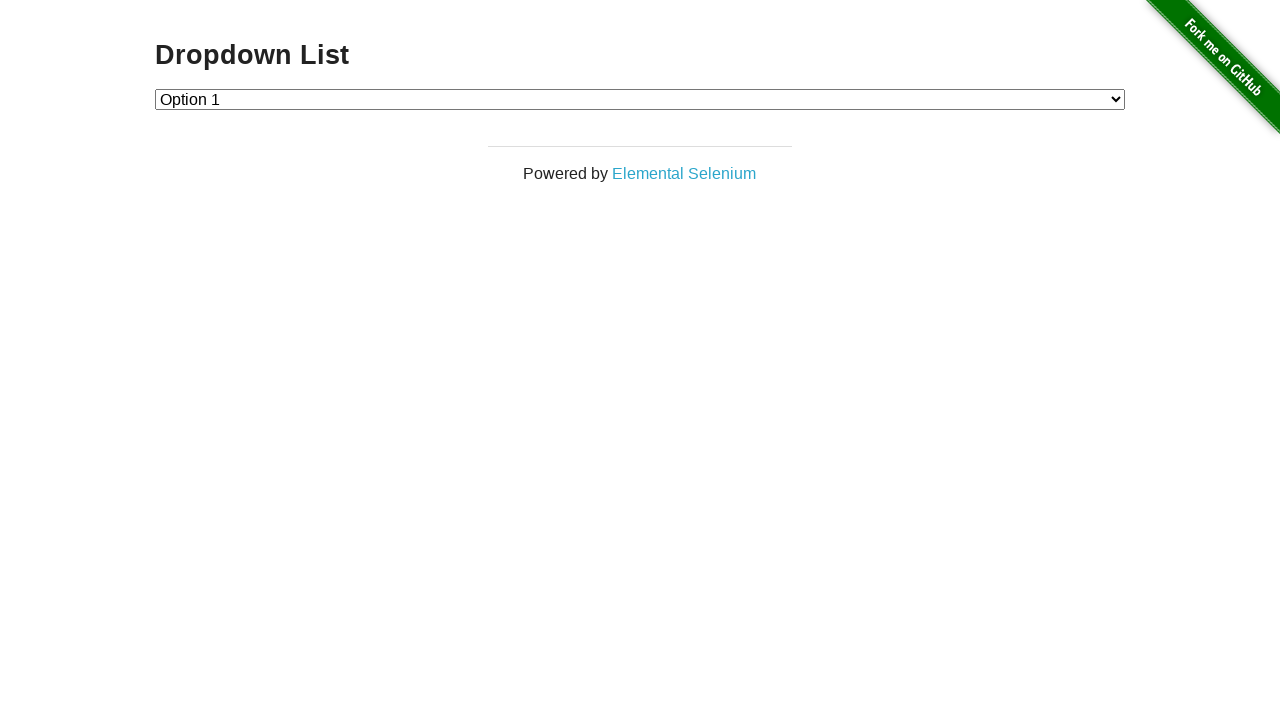

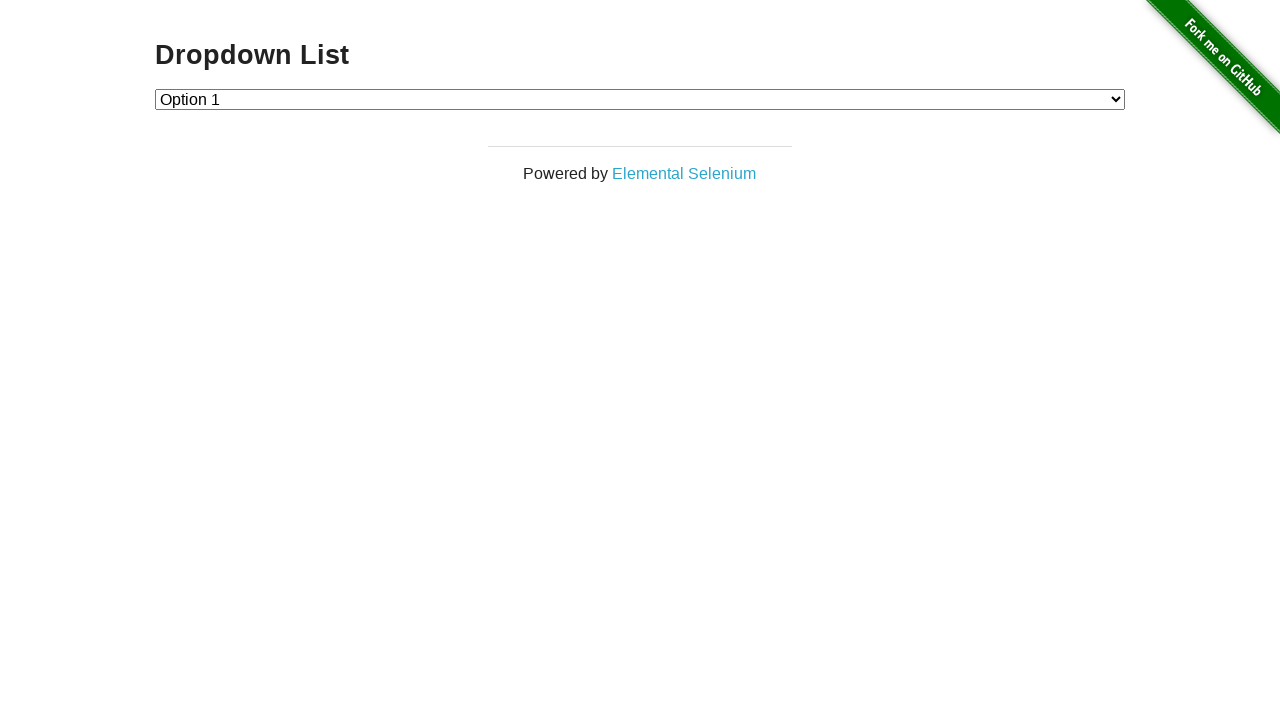